Tests the random VIN generator by clicking the generate button and verifying that a VIN result is displayed

Starting URL: http://randomvin.com/

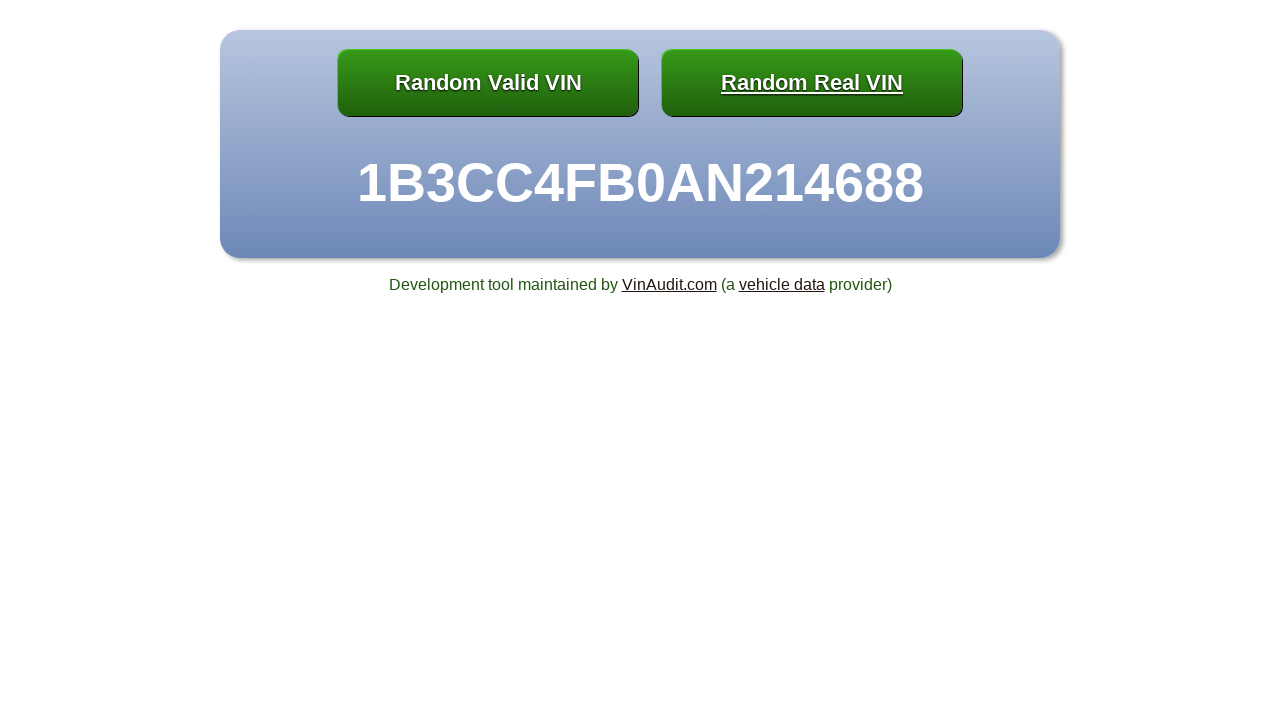

Navigated to Random VIN generator at http://randomvin.com/
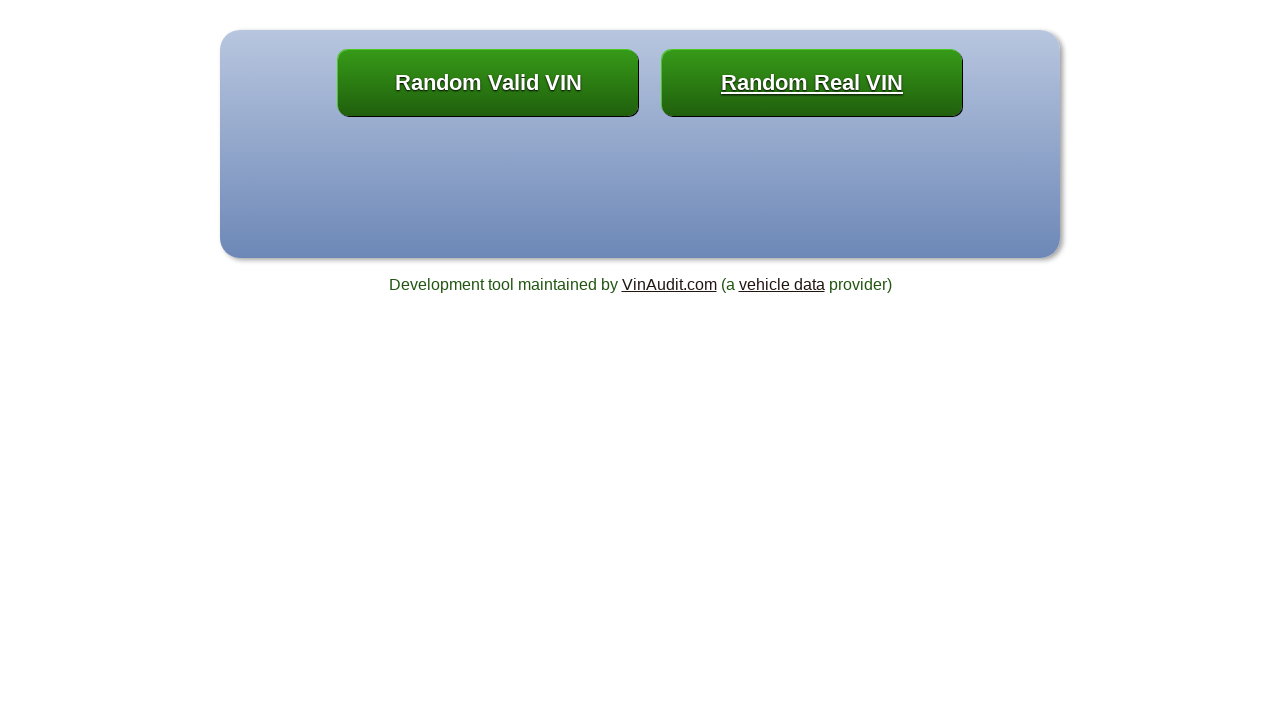

Clicked the generate button to create a random VIN at (488, 83) on #button
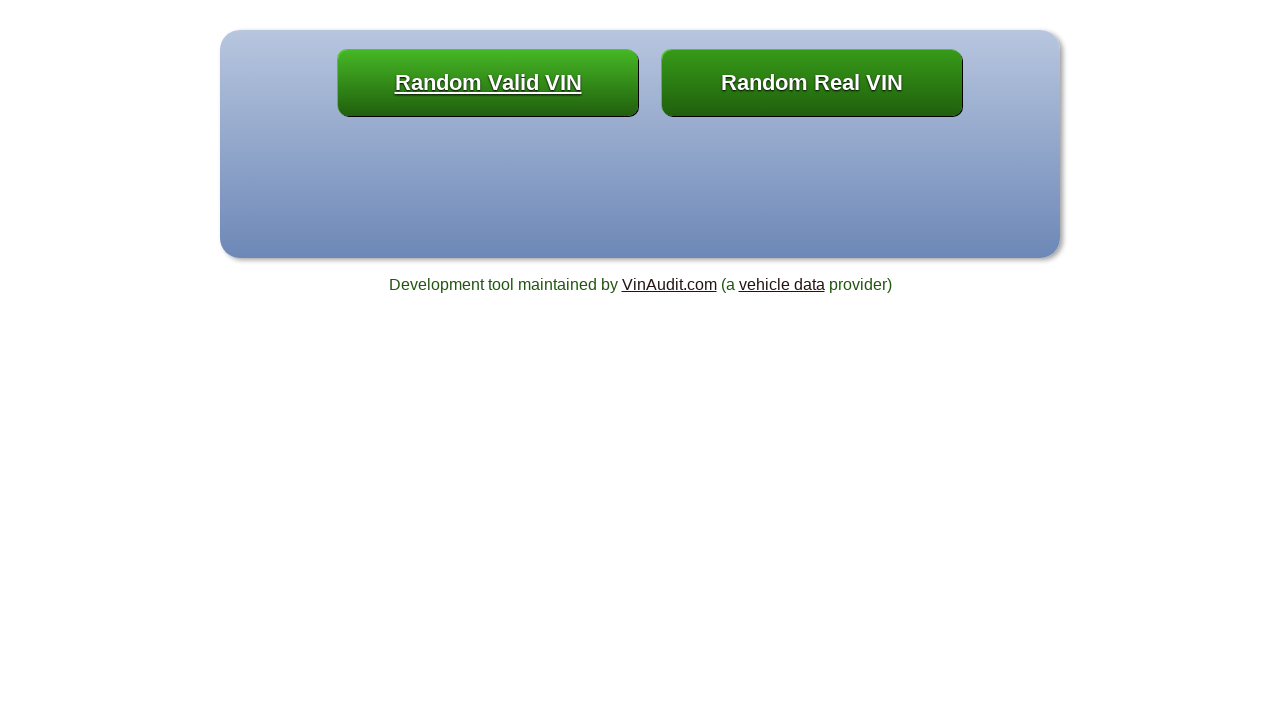

VIN result element appeared on the page
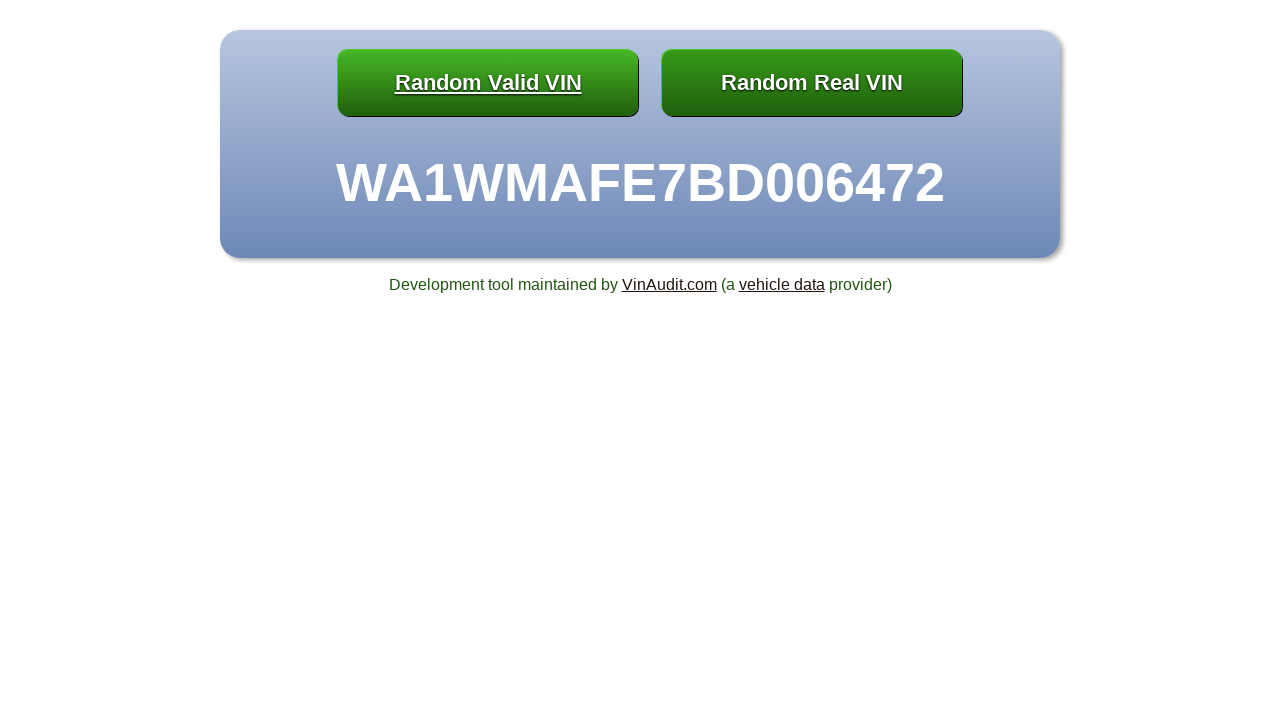

Verified that VIN result contains generated VIN number
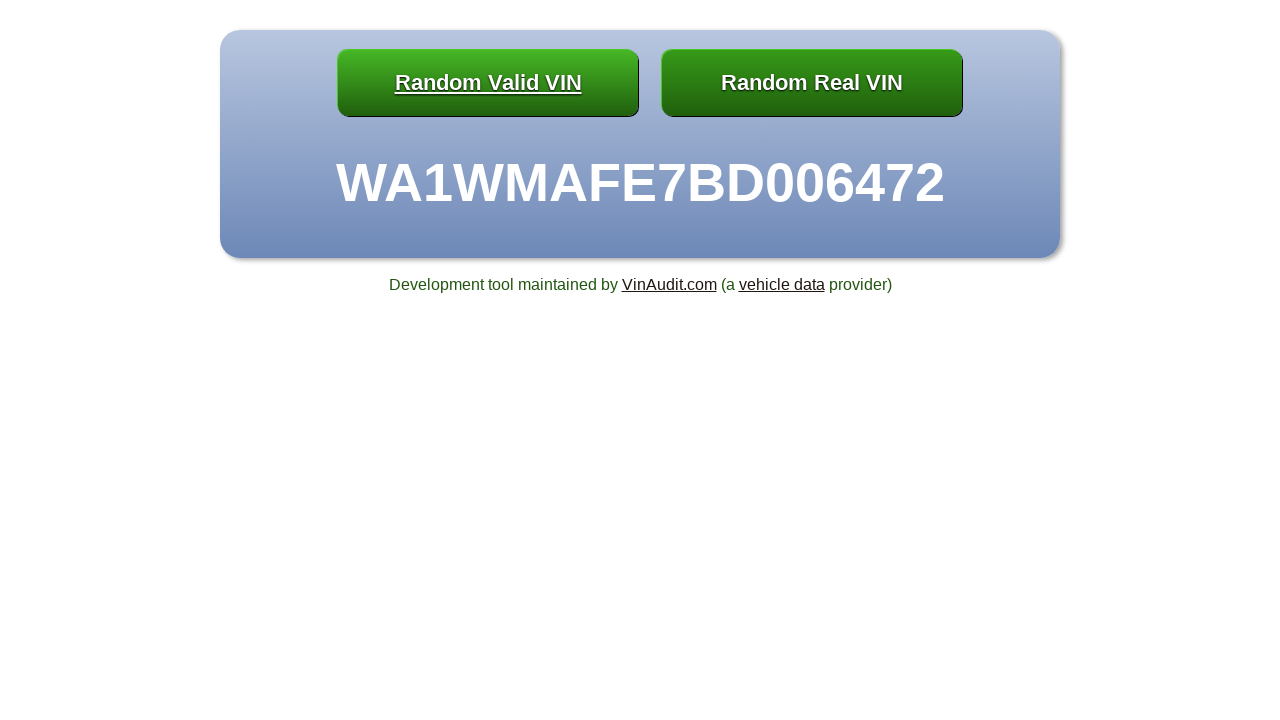

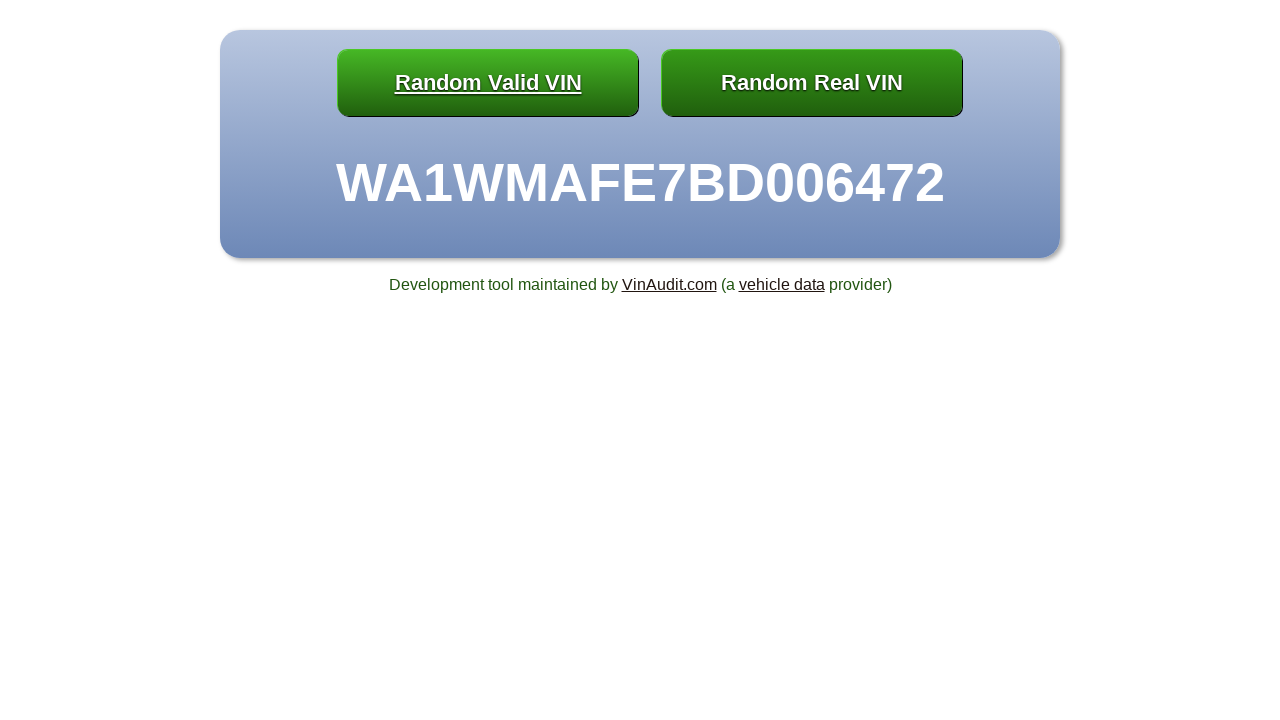